Verifies text content and attributes of elements on a login page, including the "Remember me" checkbox label and "Forgot password" link

Starting URL: https://login1.nextbasecrm.com/

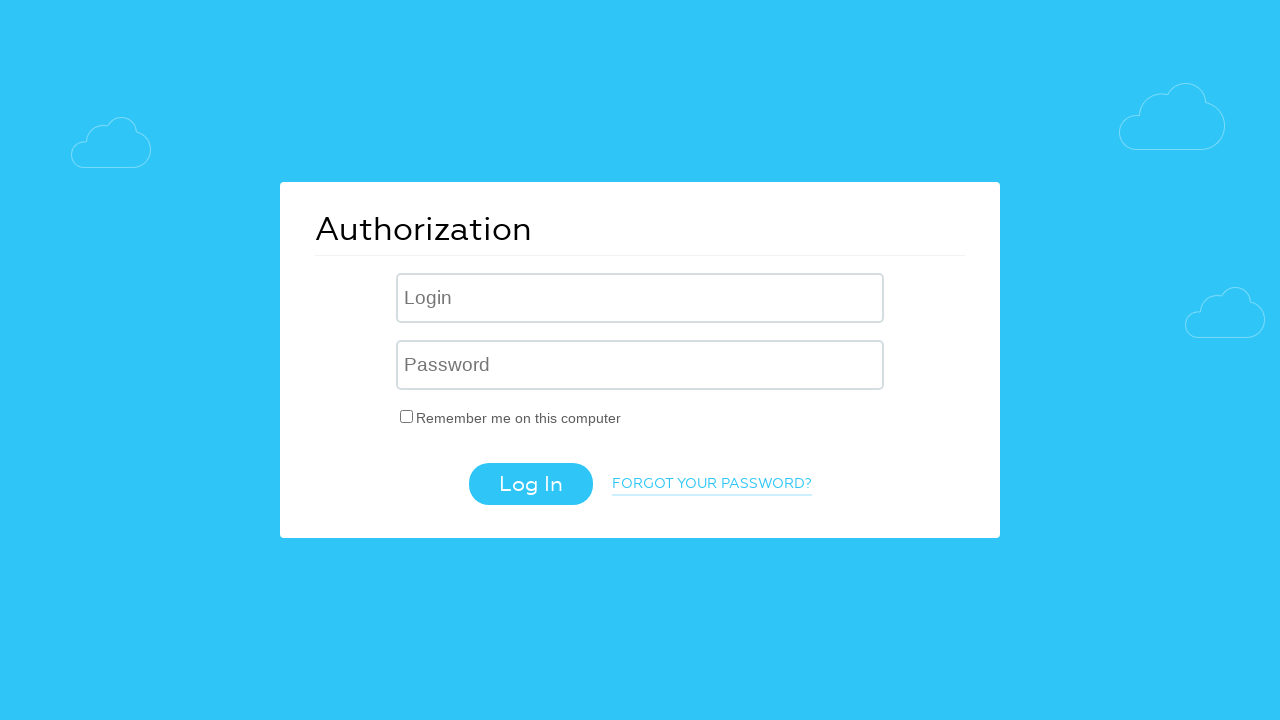

Navigated to login page
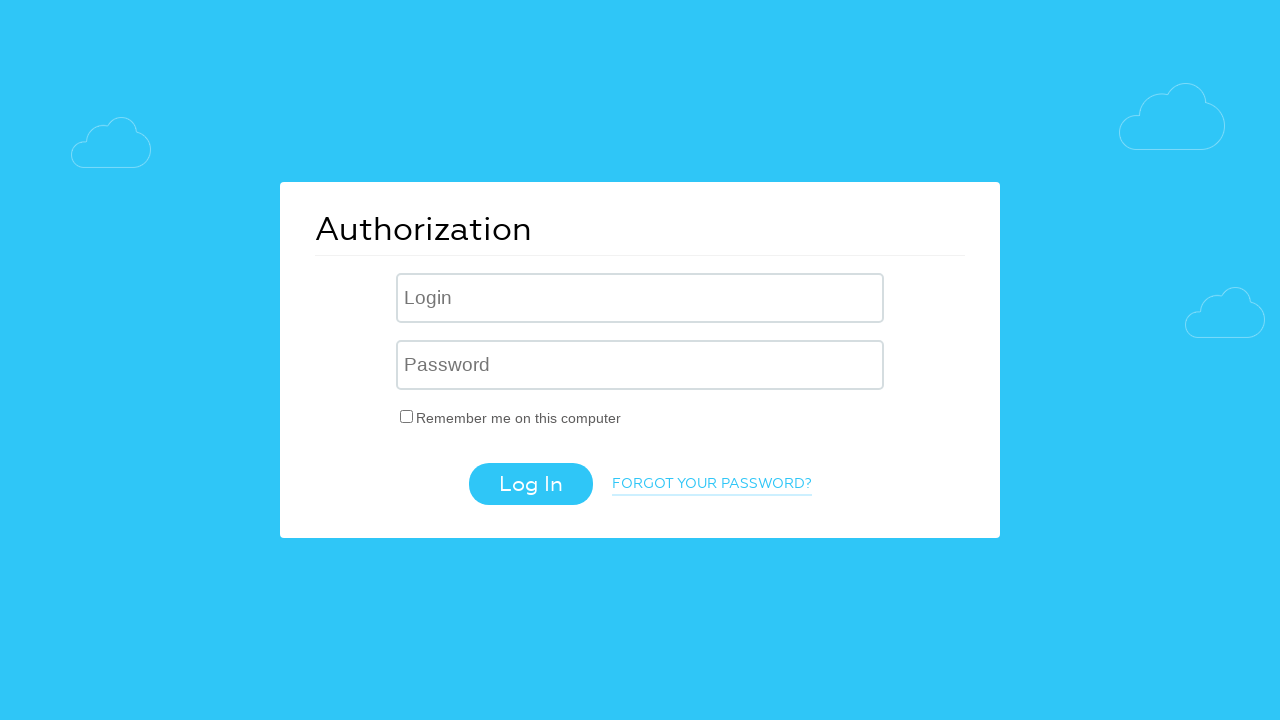

Located 'Remember me' checkbox label element
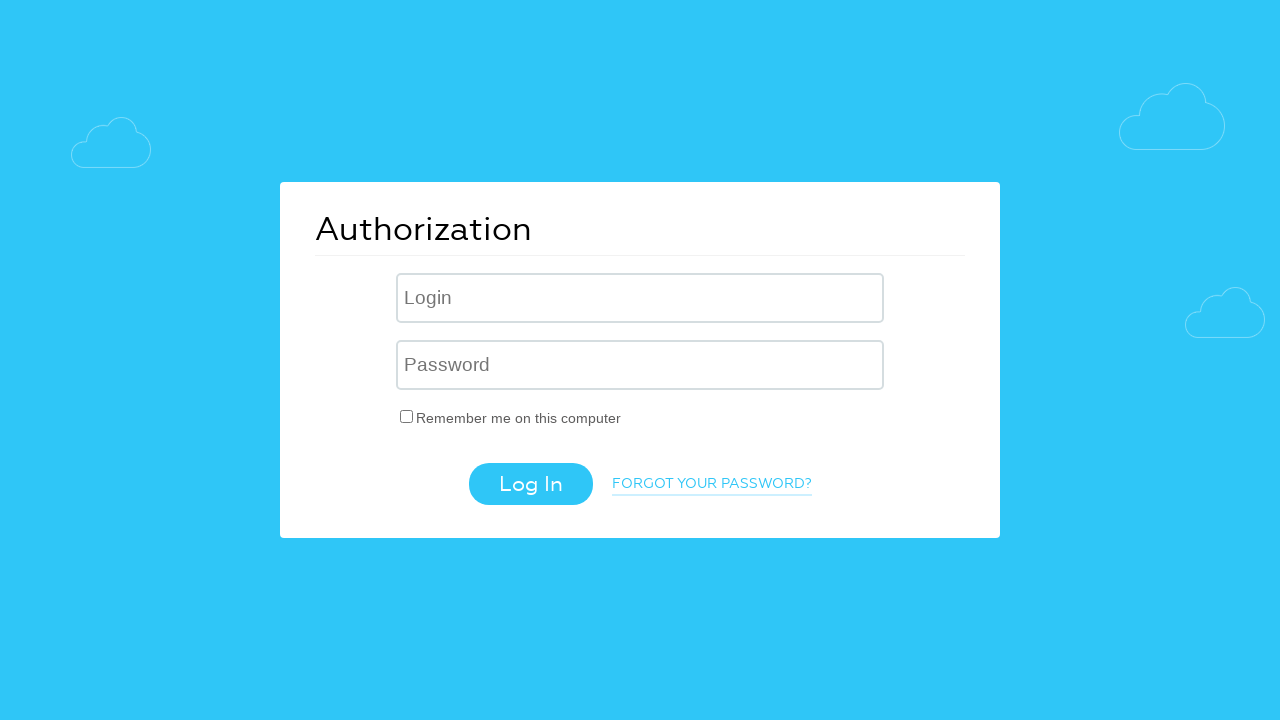

Retrieved 'Remember me' label text: 'Remember me on this computer'
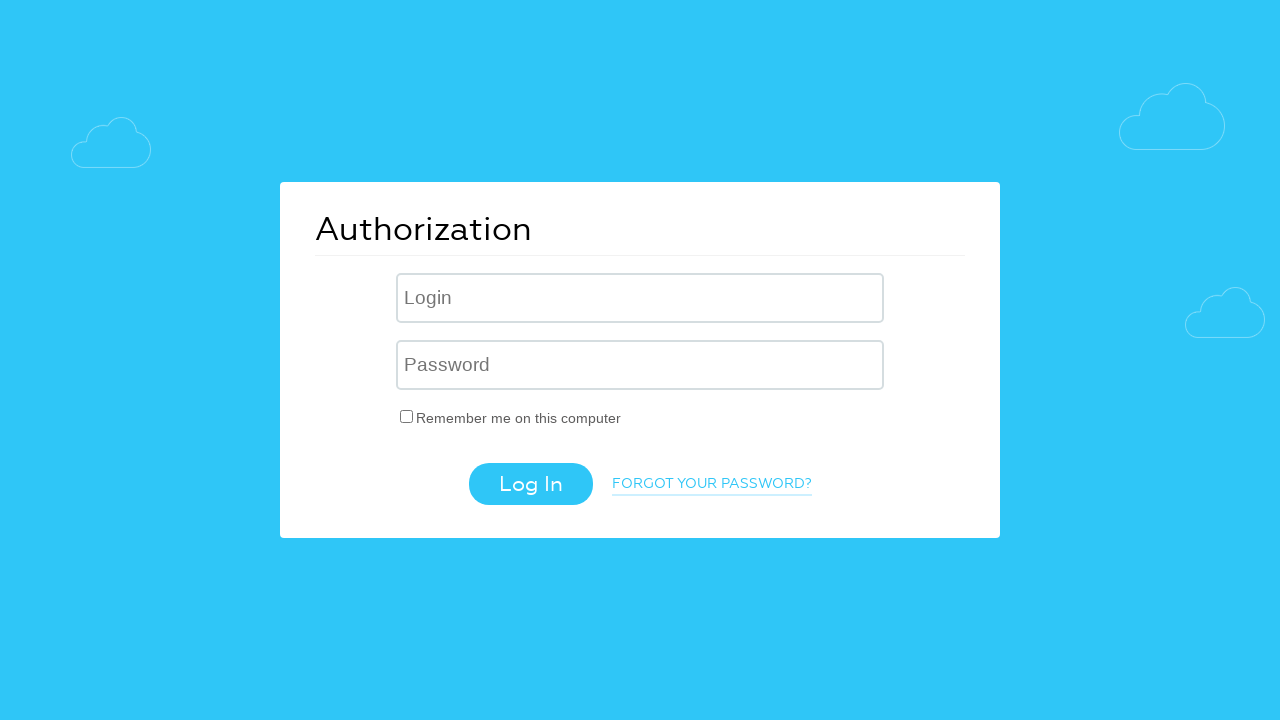

Verified 'Remember me on this computer' text matches expected value
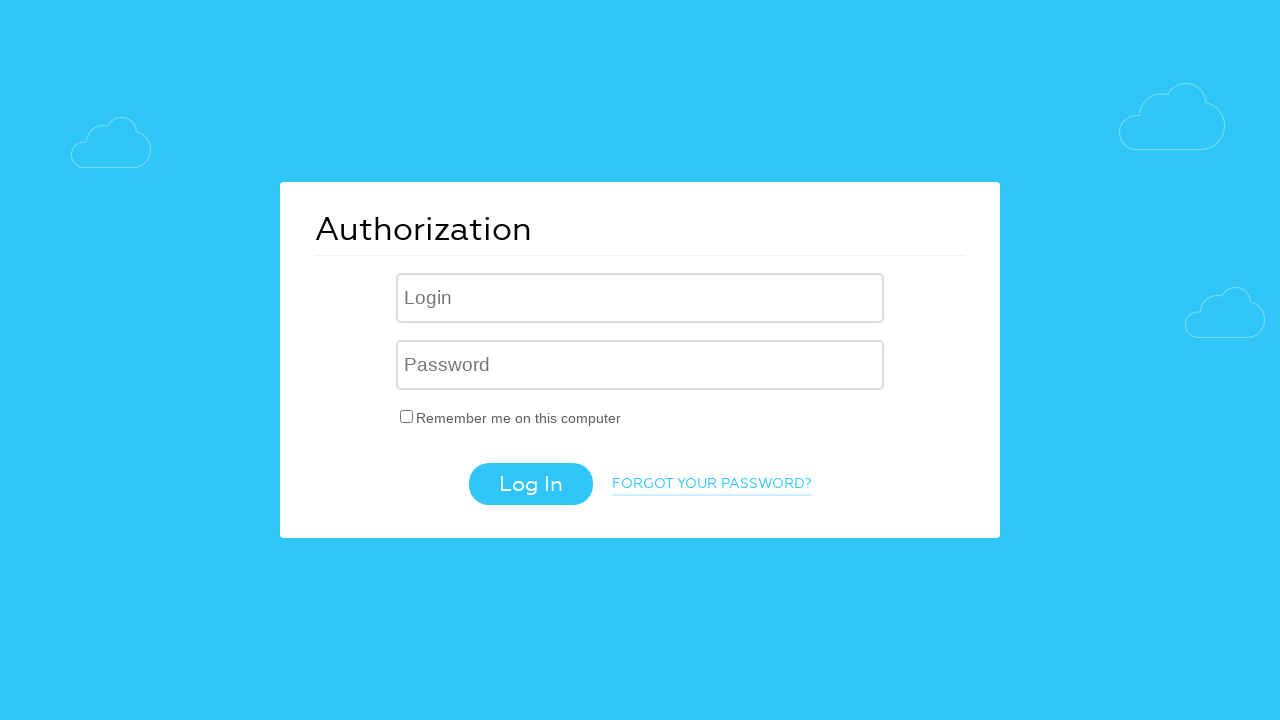

Located 'Forgot password' link element
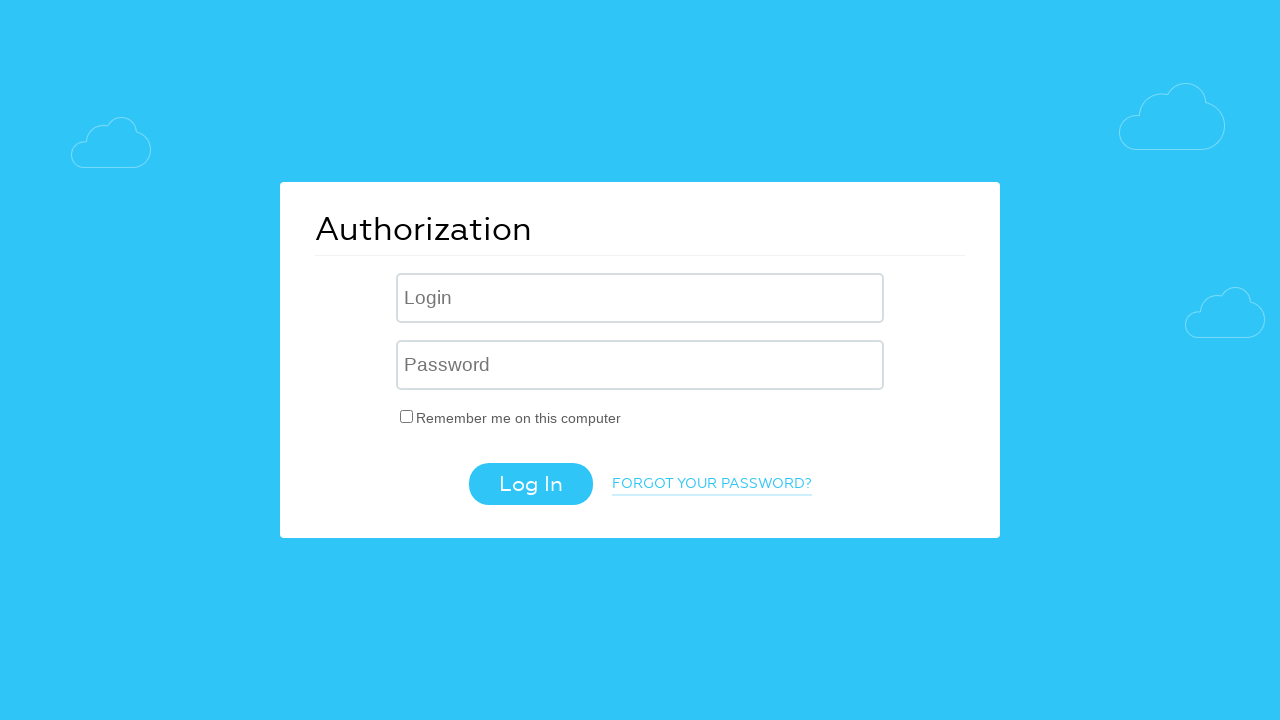

Retrieved 'Forgot password' link text: 'Forgot your password?'
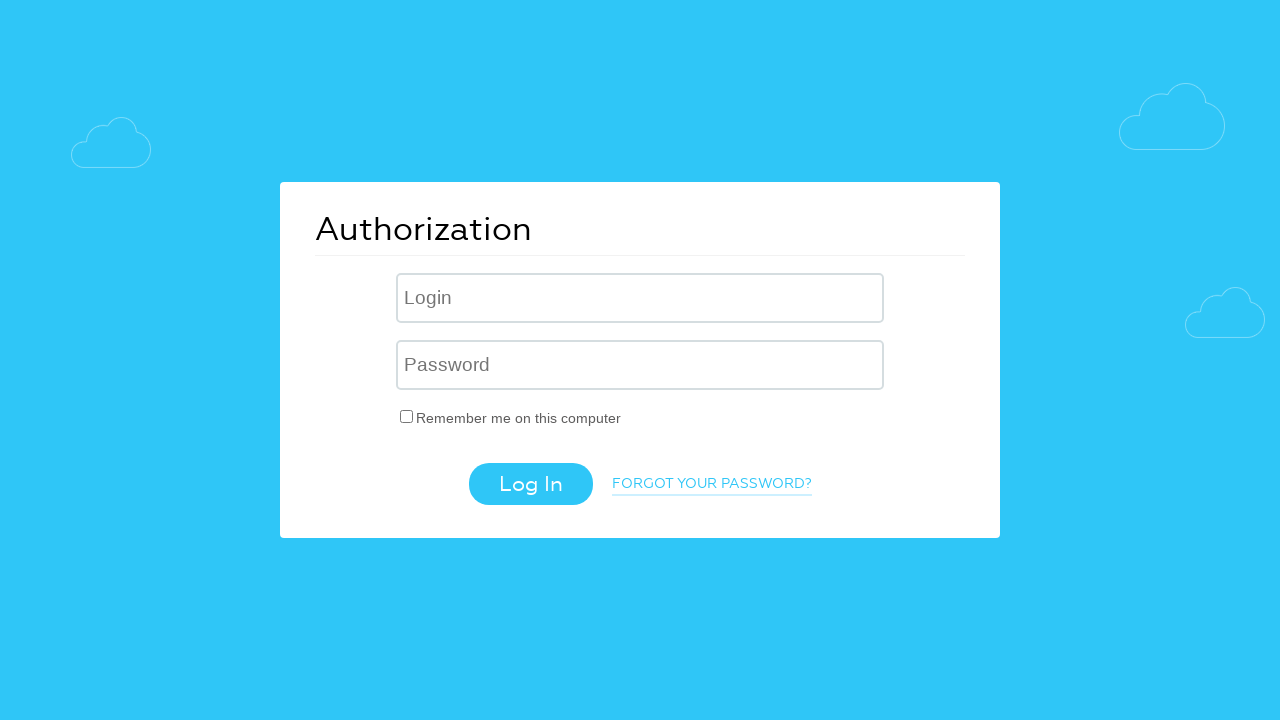

Verified 'Forgot your password?' text matches expected value
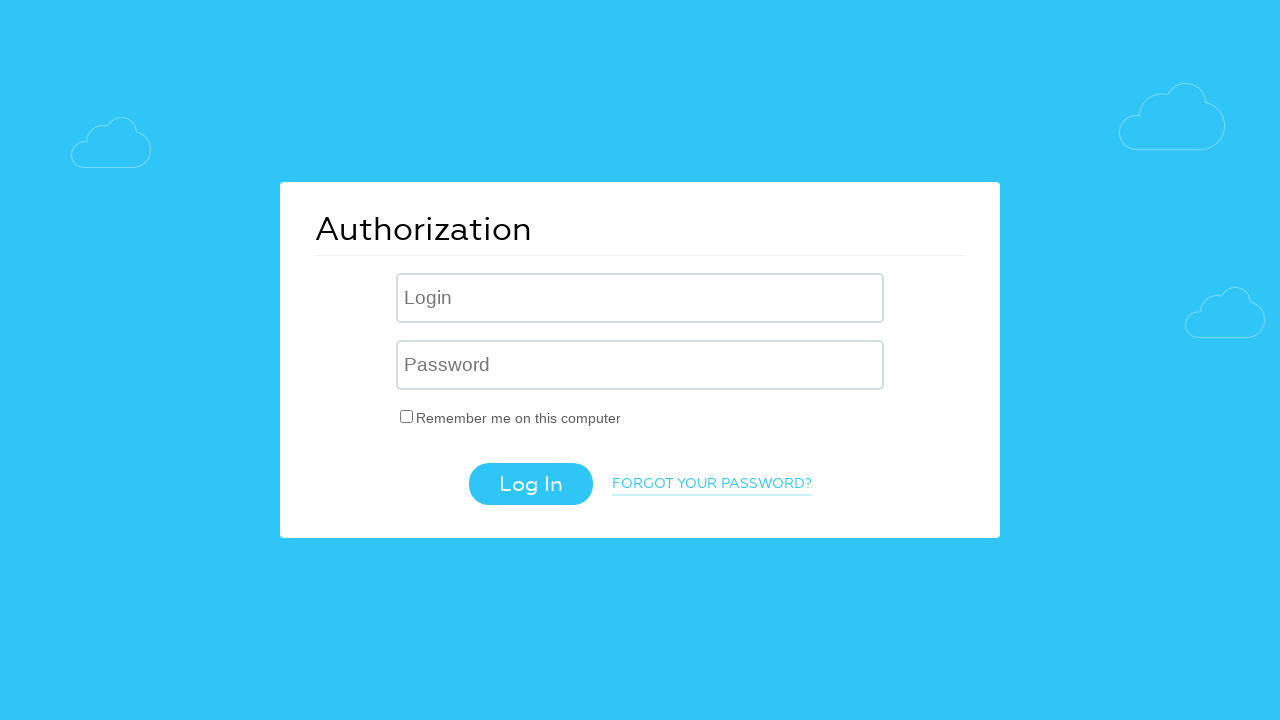

Retrieved 'Forgot password' link href attribute: '/?forgot_password=yes'
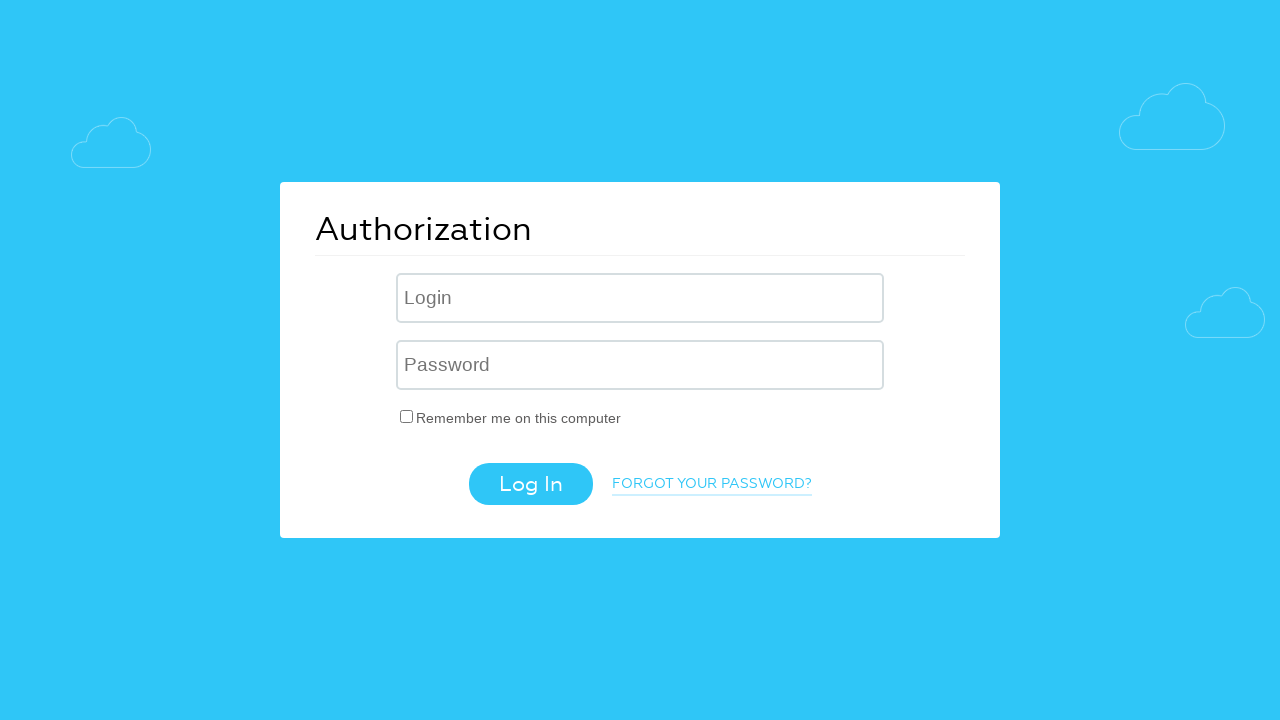

Verified href attribute contains 'forgot_password=yes'
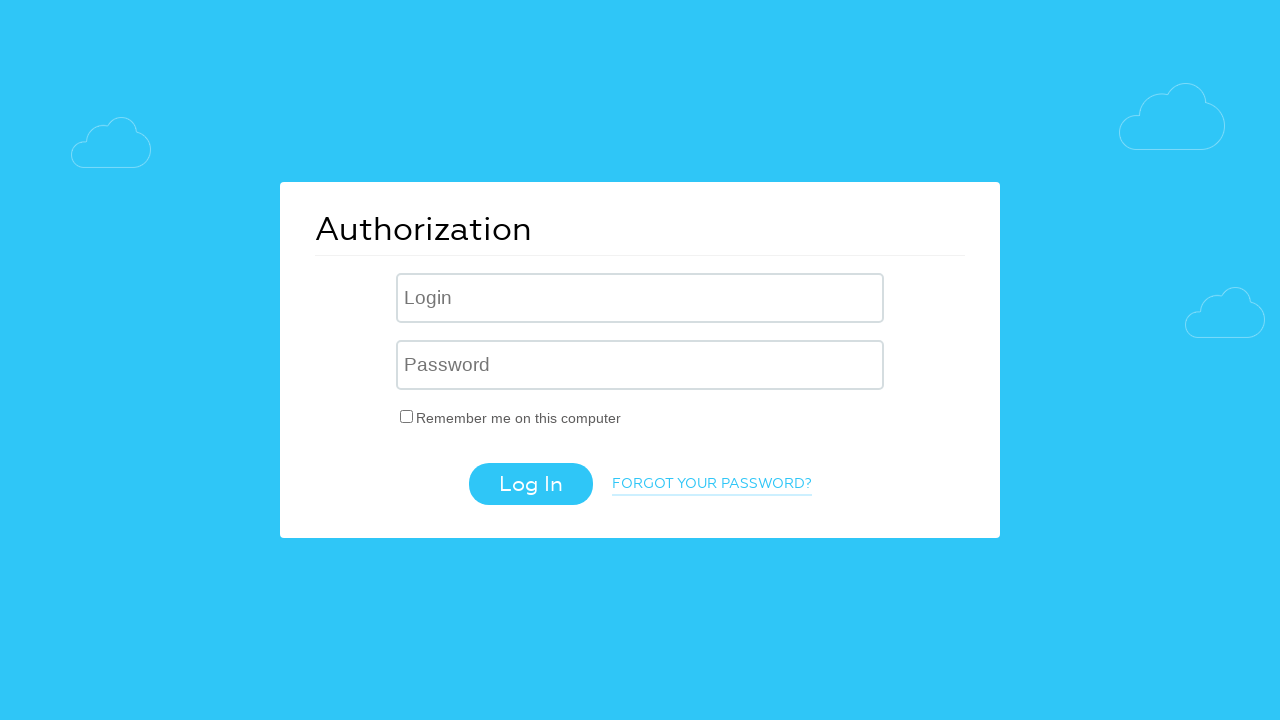

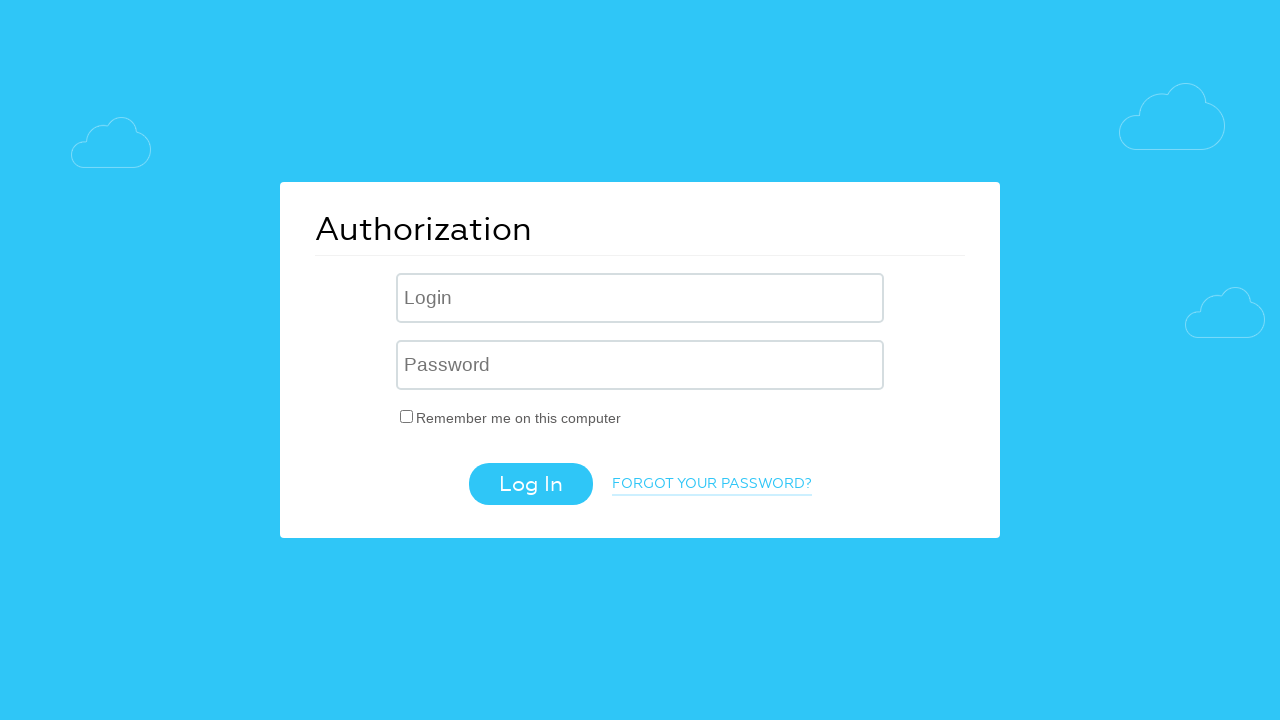